Tests scroll functionality by navigating to a practice page and scrolling to a mouse hover element using move to element action

Starting URL: https://rahulshettyacademy.com/AutomationPractice/

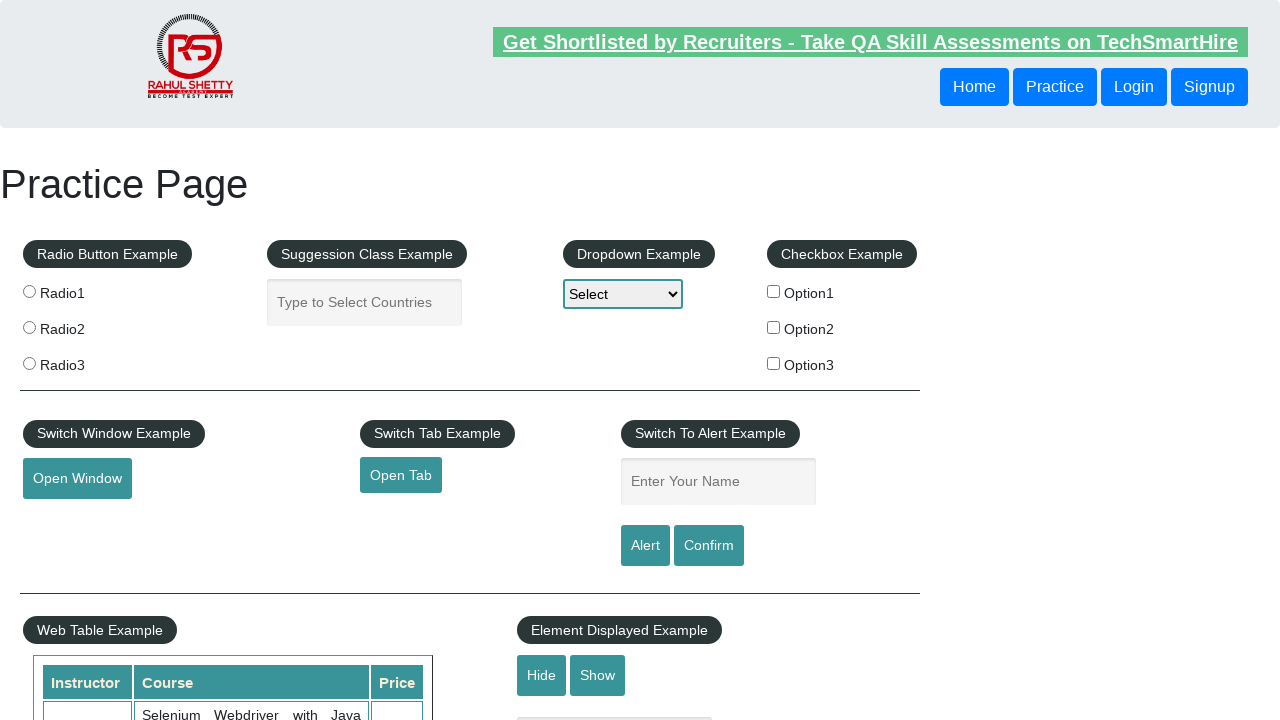

Waited 2 seconds for page to load
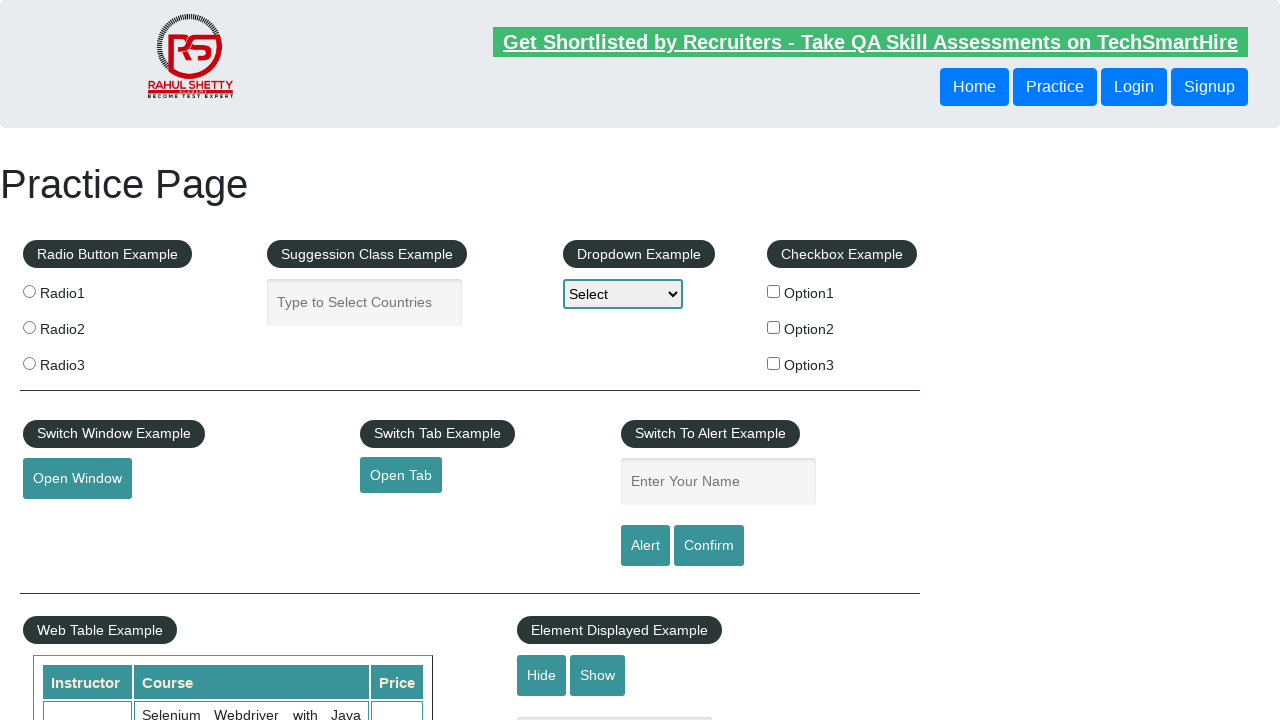

Located the mouse hover element
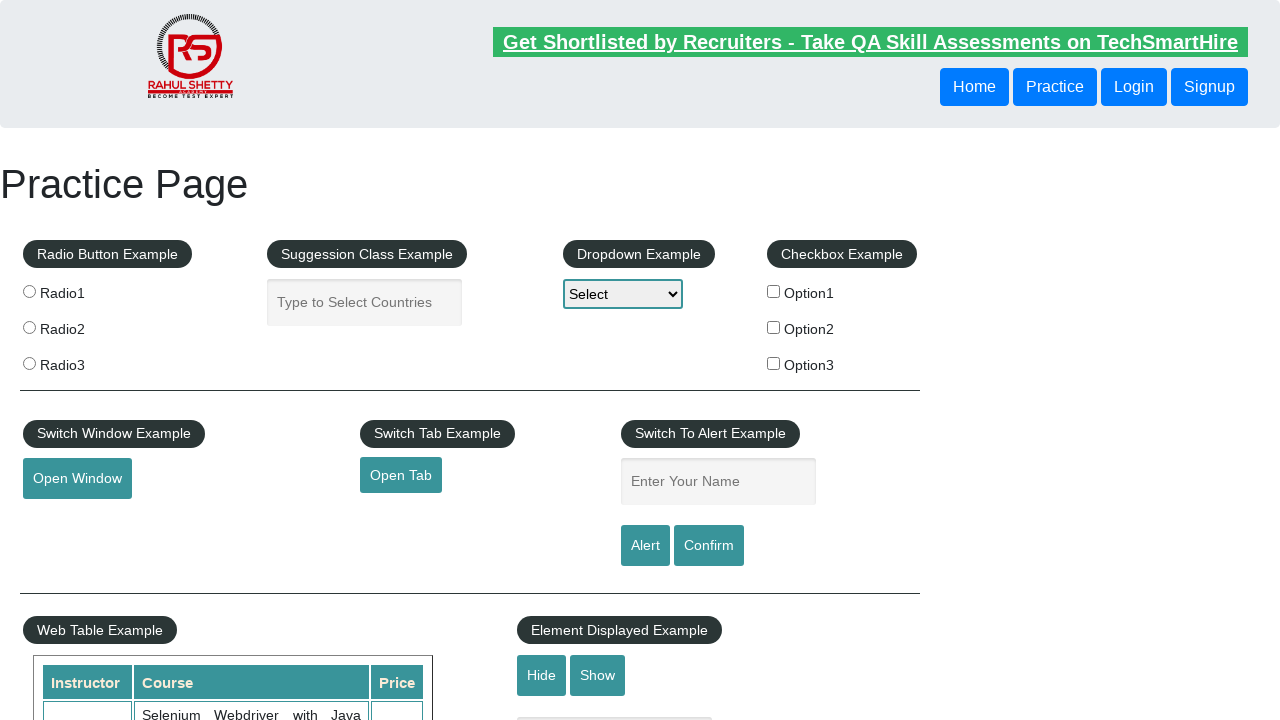

Scrolled mouse hover element into view
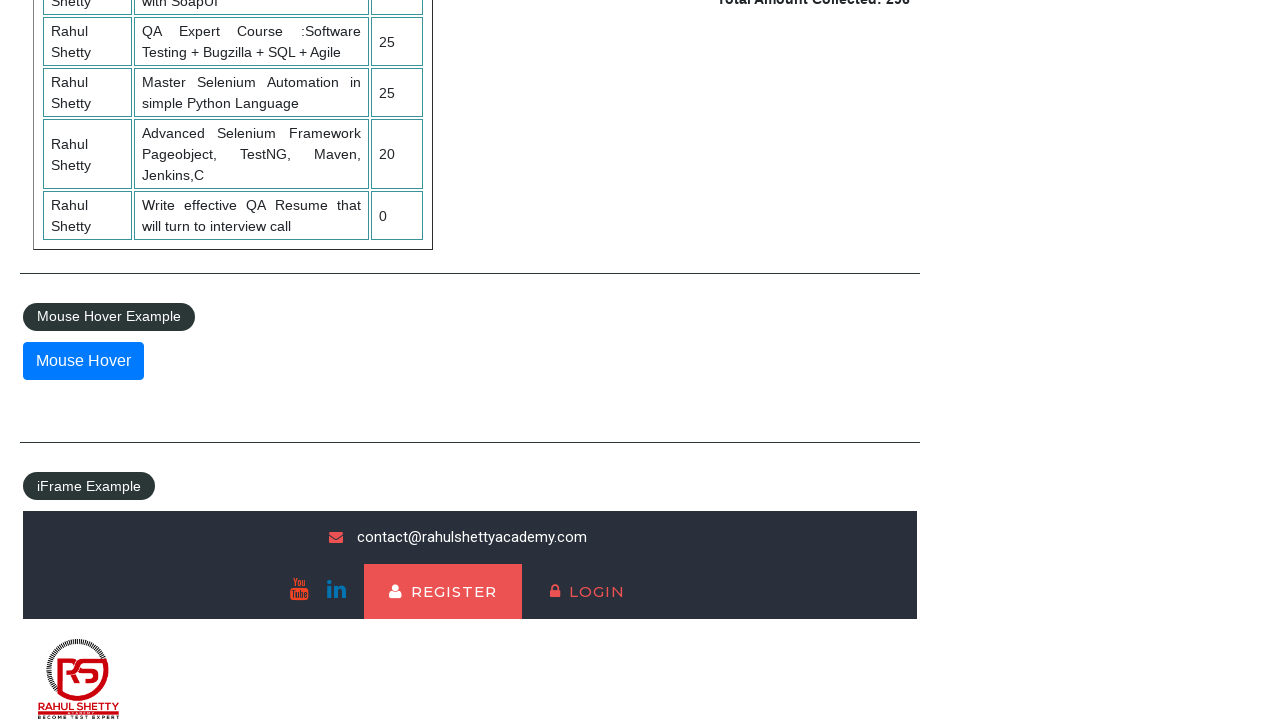

Hovered over the mouse hover element at (83, 361) on #mousehover
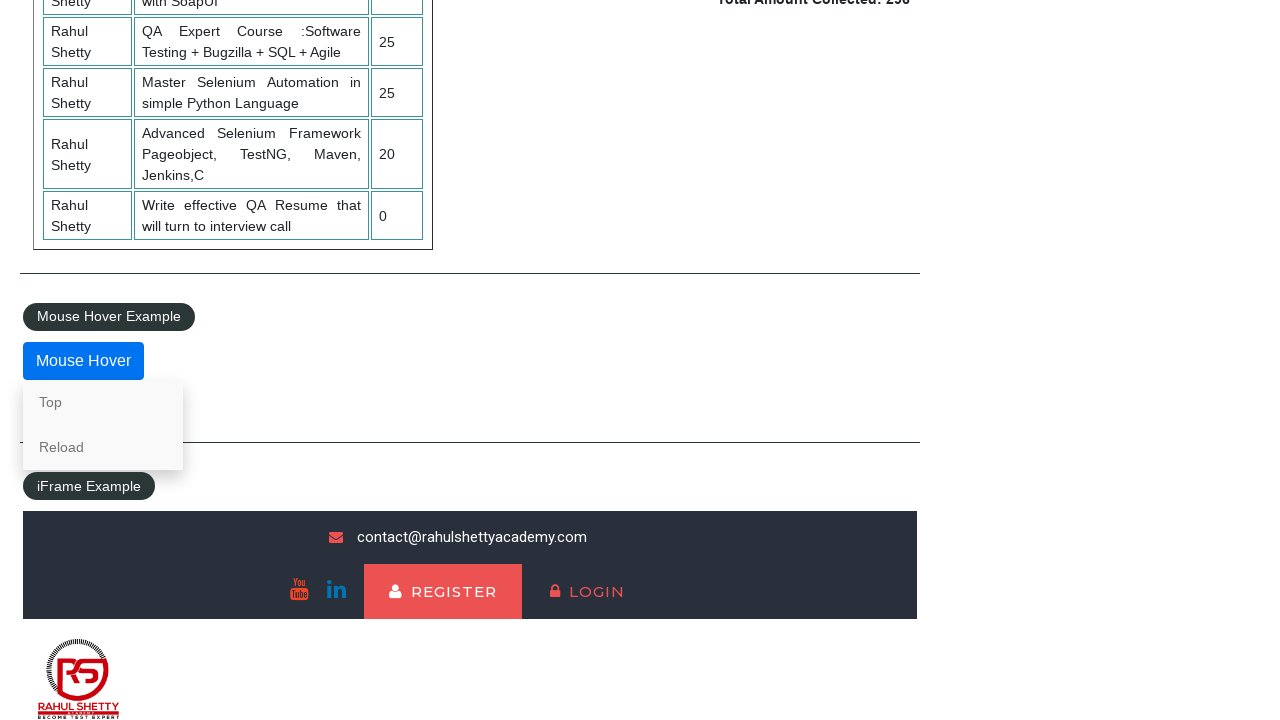

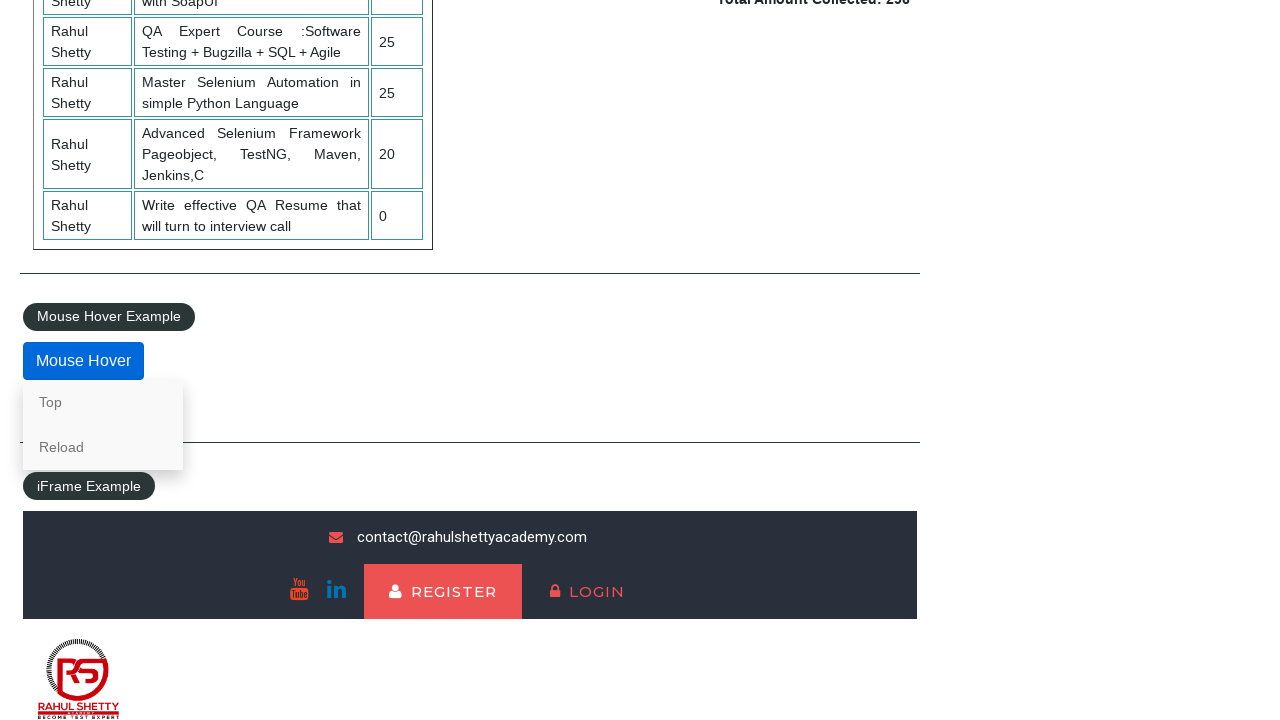